Tests a passenger count dropdown by clicking to open it, incrementing the adult passenger count 3 times (to reach 4 adults), closing the dropdown, and verifying the displayed text shows "4 Adult".

Starting URL: https://rahulshettyacademy.com/dropdownsPractise/

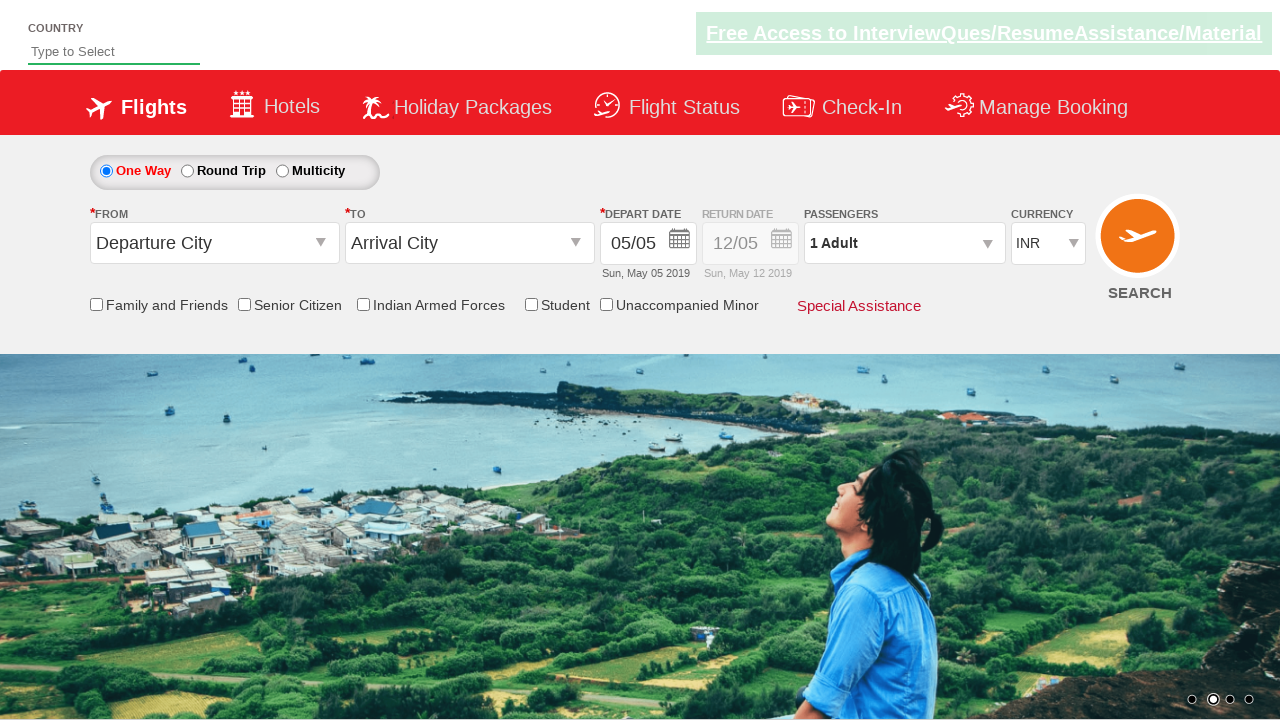

Clicked on passenger info dropdown to open it at (904, 243) on #divpaxinfo
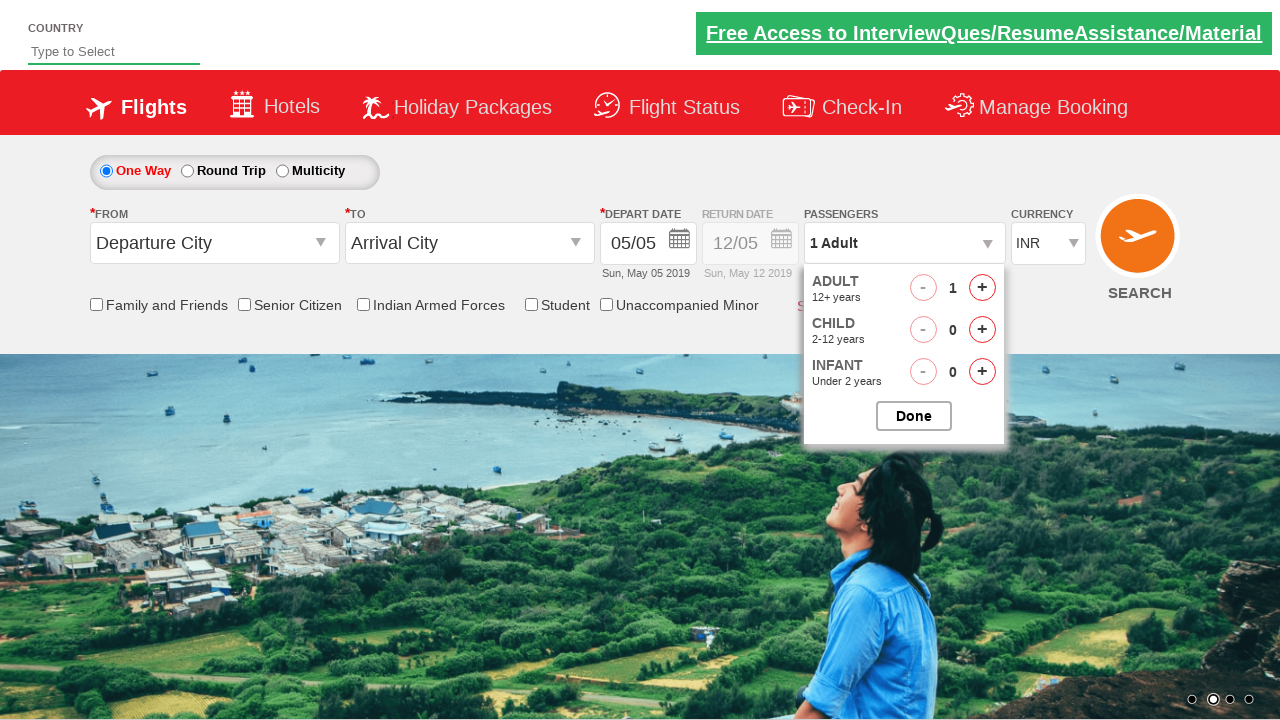

Clicked increment adult button (iteration 1 of 3) at (982, 288) on #hrefIncAdt
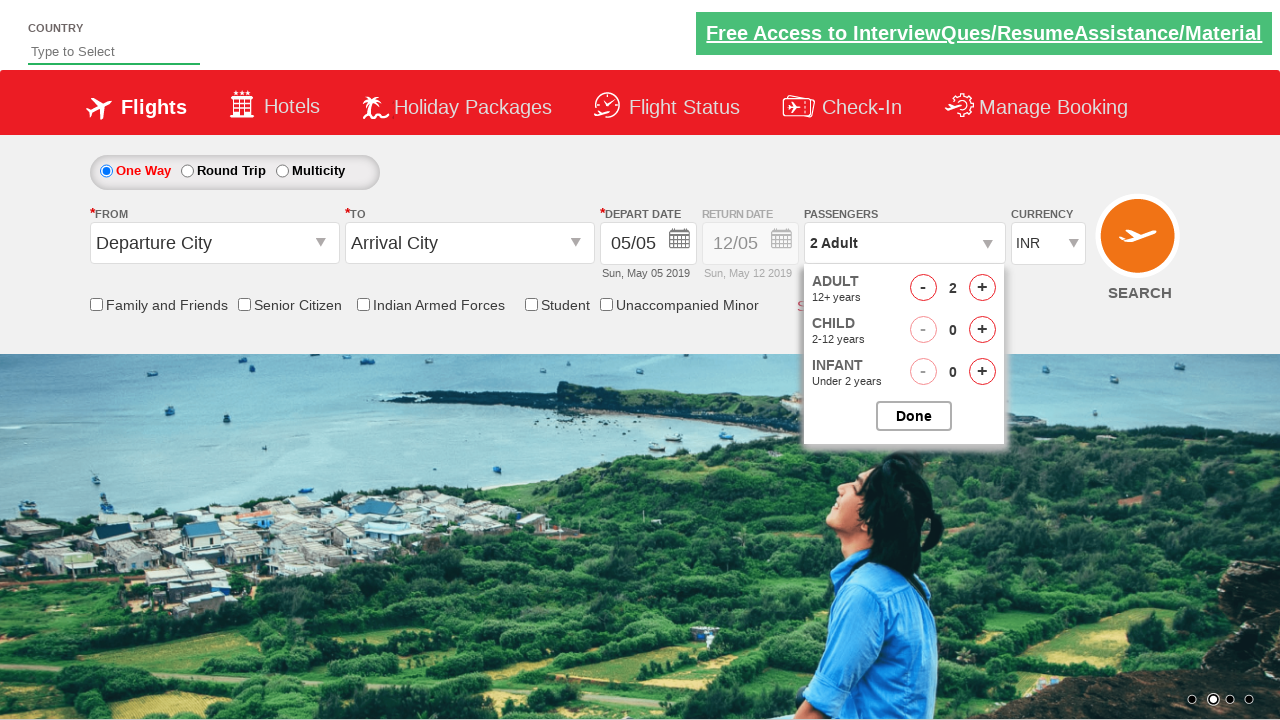

Clicked increment adult button (iteration 2 of 3) at (982, 288) on #hrefIncAdt
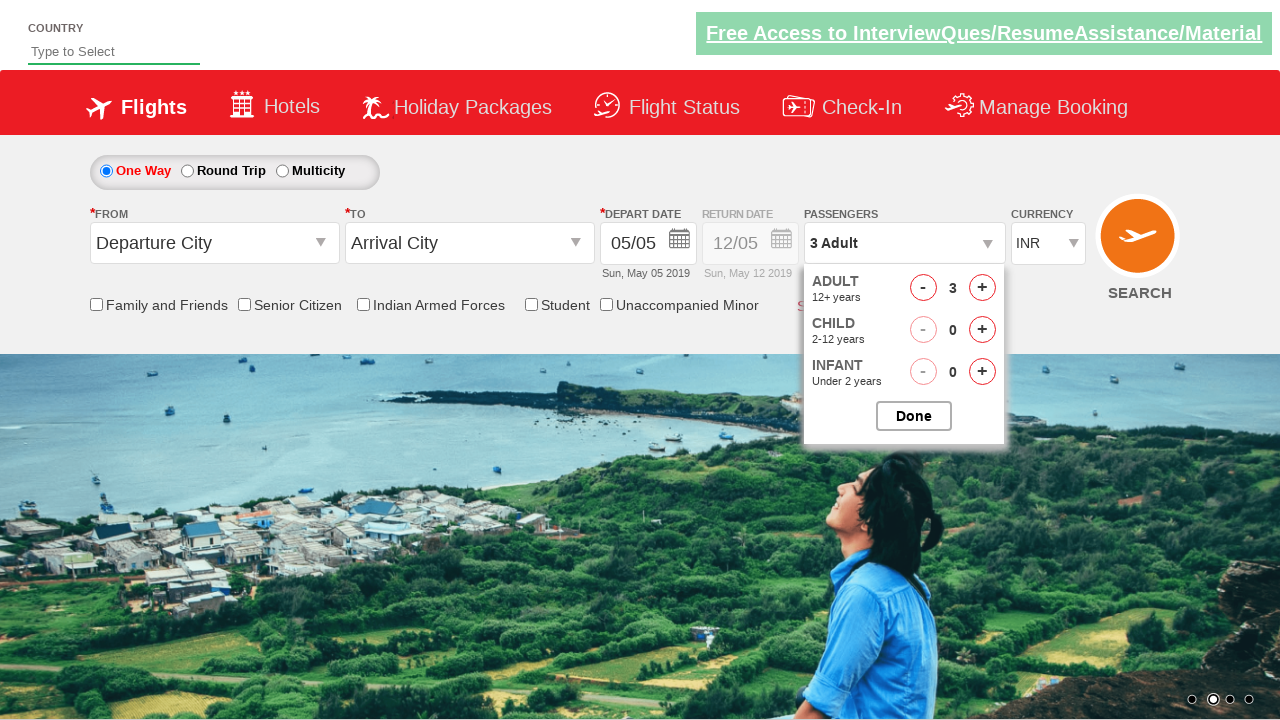

Clicked increment adult button (iteration 3 of 3) at (982, 288) on #hrefIncAdt
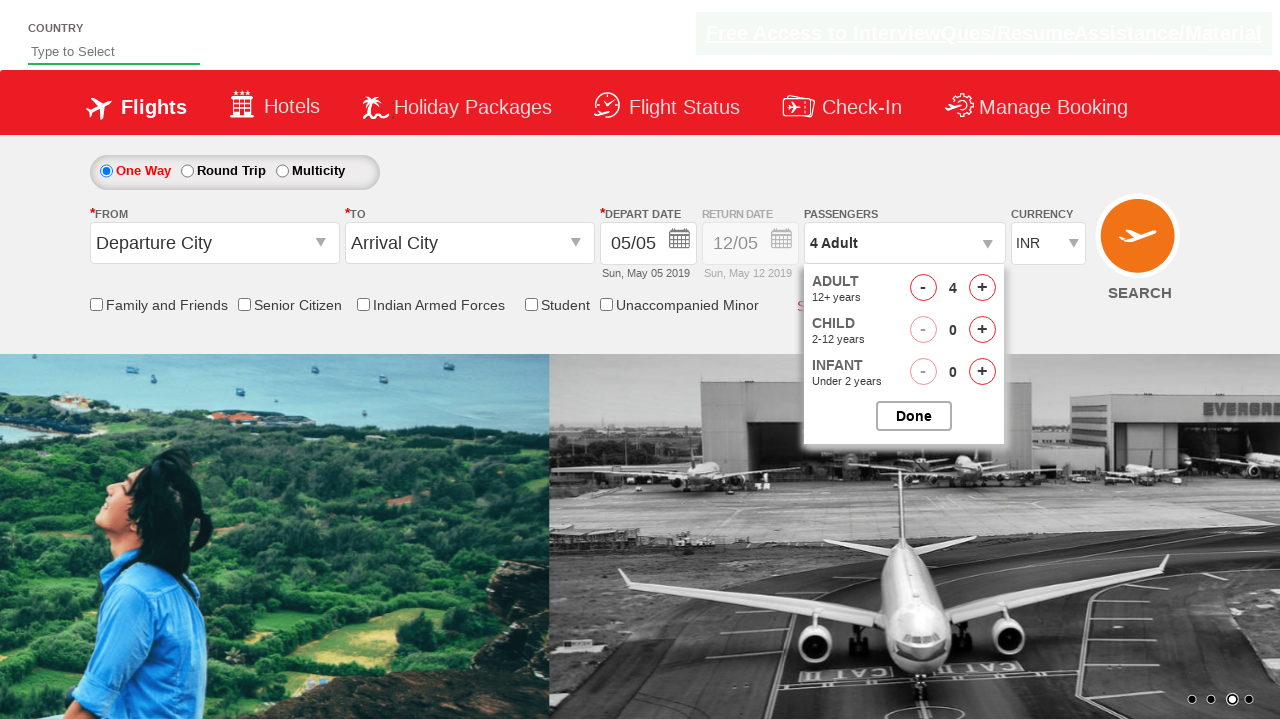

Closed the passenger options dropdown at (914, 416) on #btnclosepaxoption
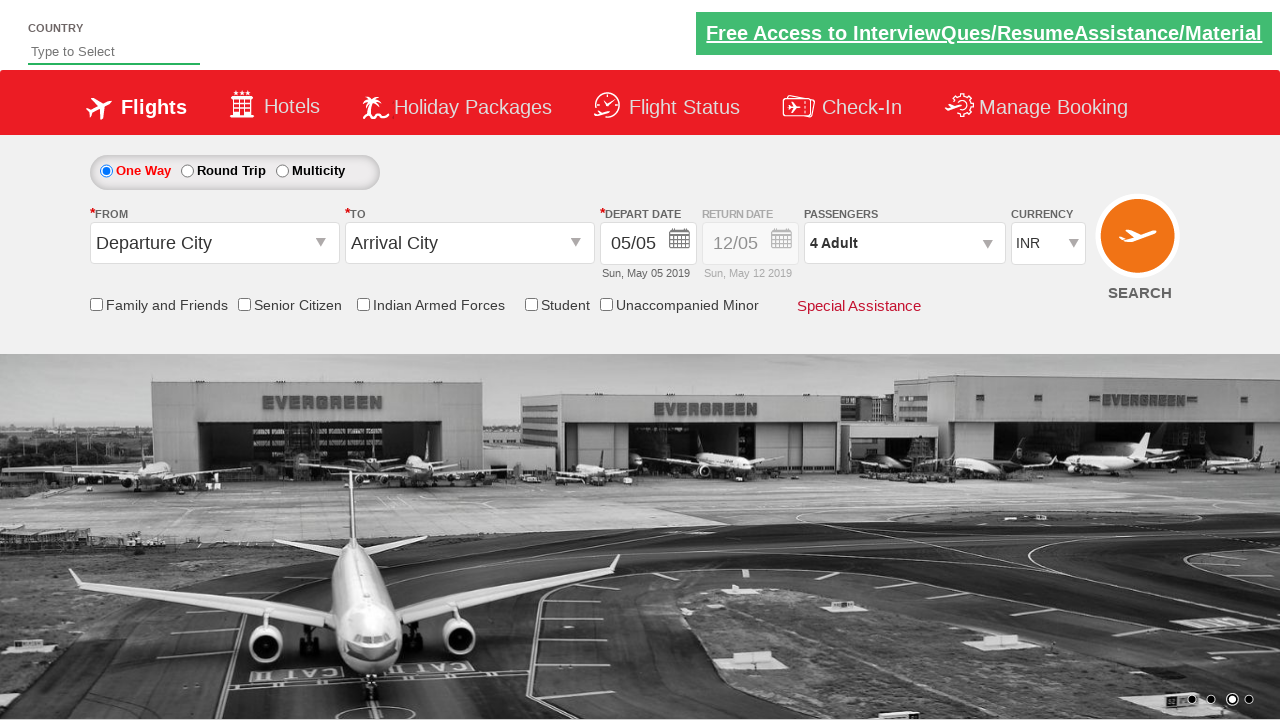

Verified passenger info displays '4 Adult'
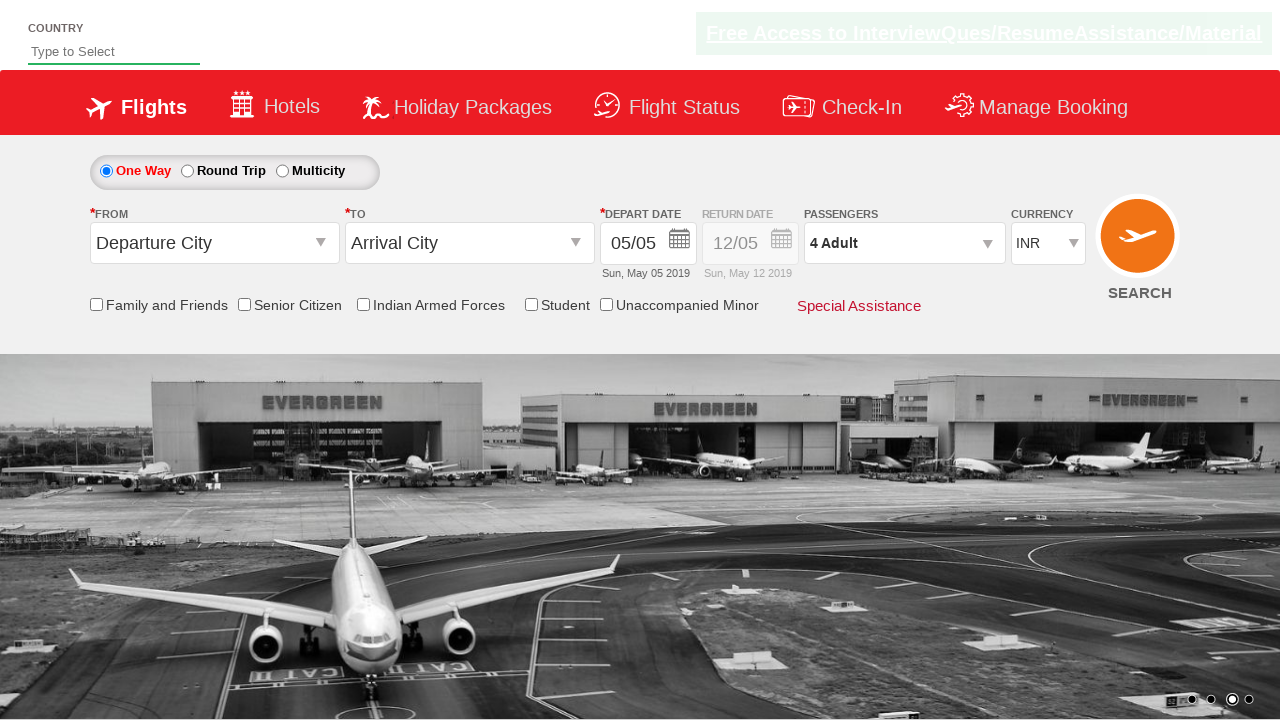

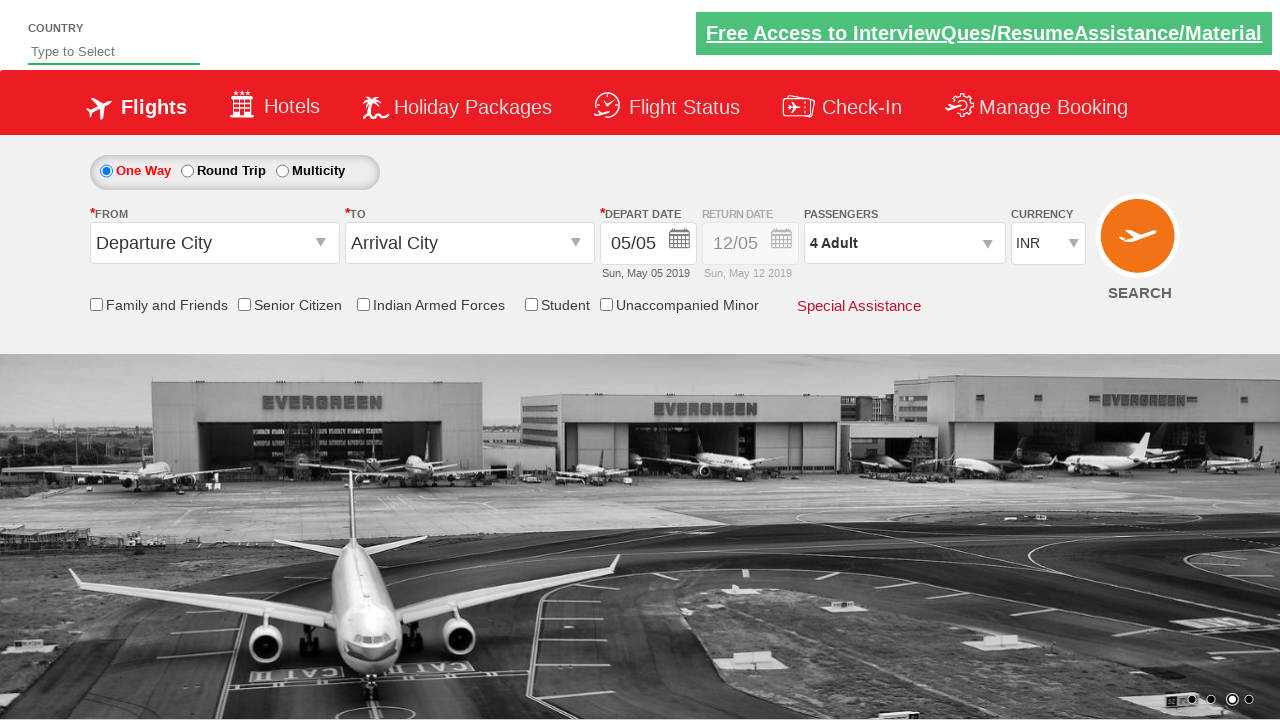